Tests the sortable functionality on DemoQA by navigating to the Sortable page, performing drag-and-drop operations on list items, then switching to grid view and performing drag-and-drop on grid items.

Starting URL: https://demoqa.com/

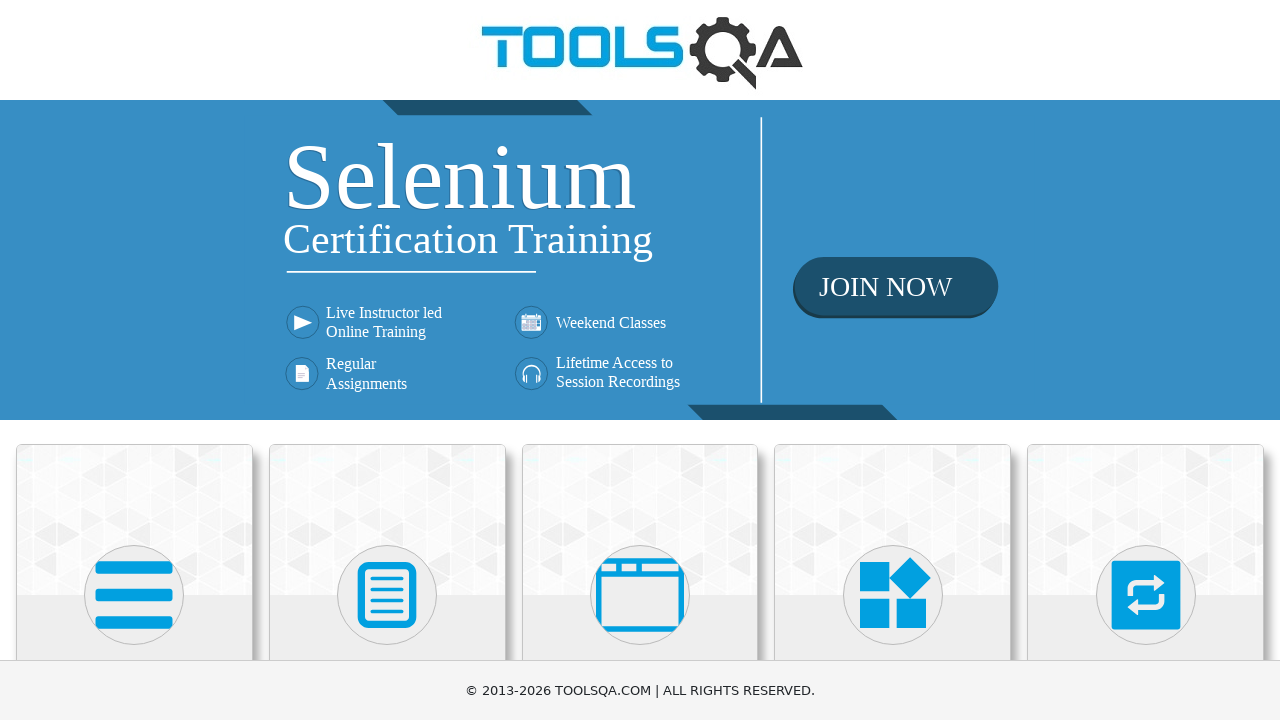

Scrolled down to view Interactions menu
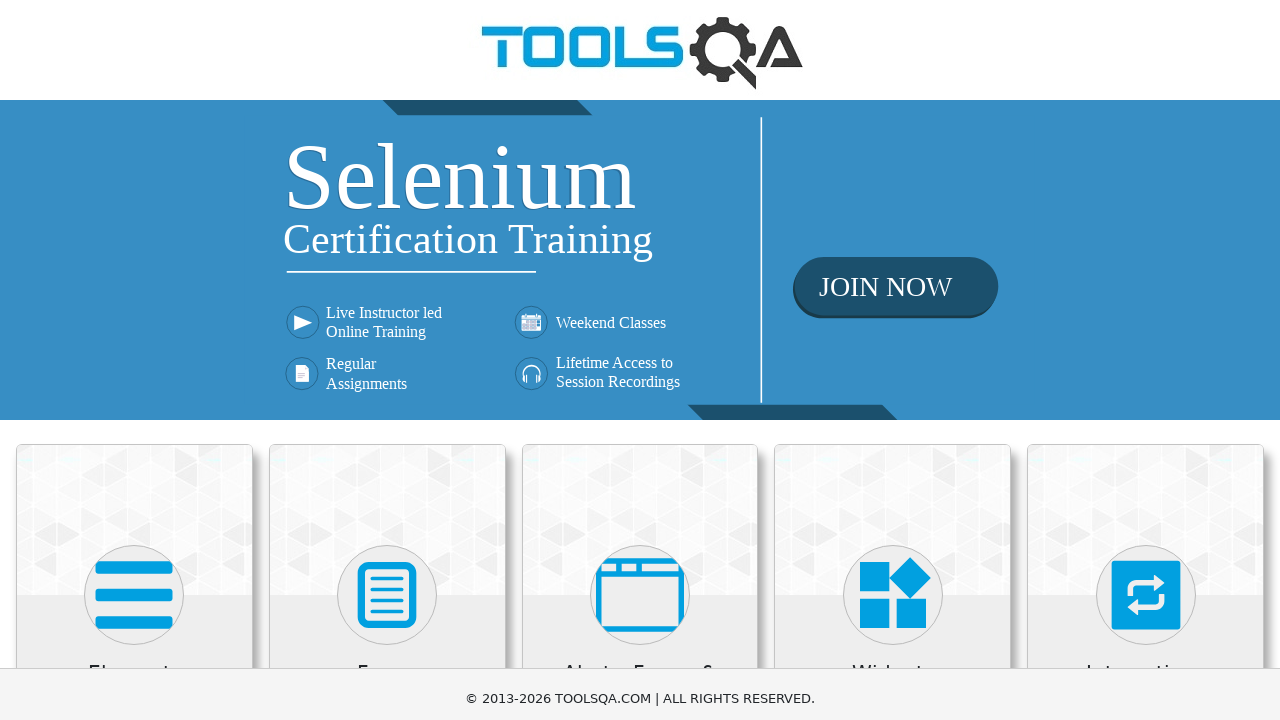

Clicked on Interactions menu item at (1146, 173) on xpath=//h5[contains(text(), 'Interactions')]
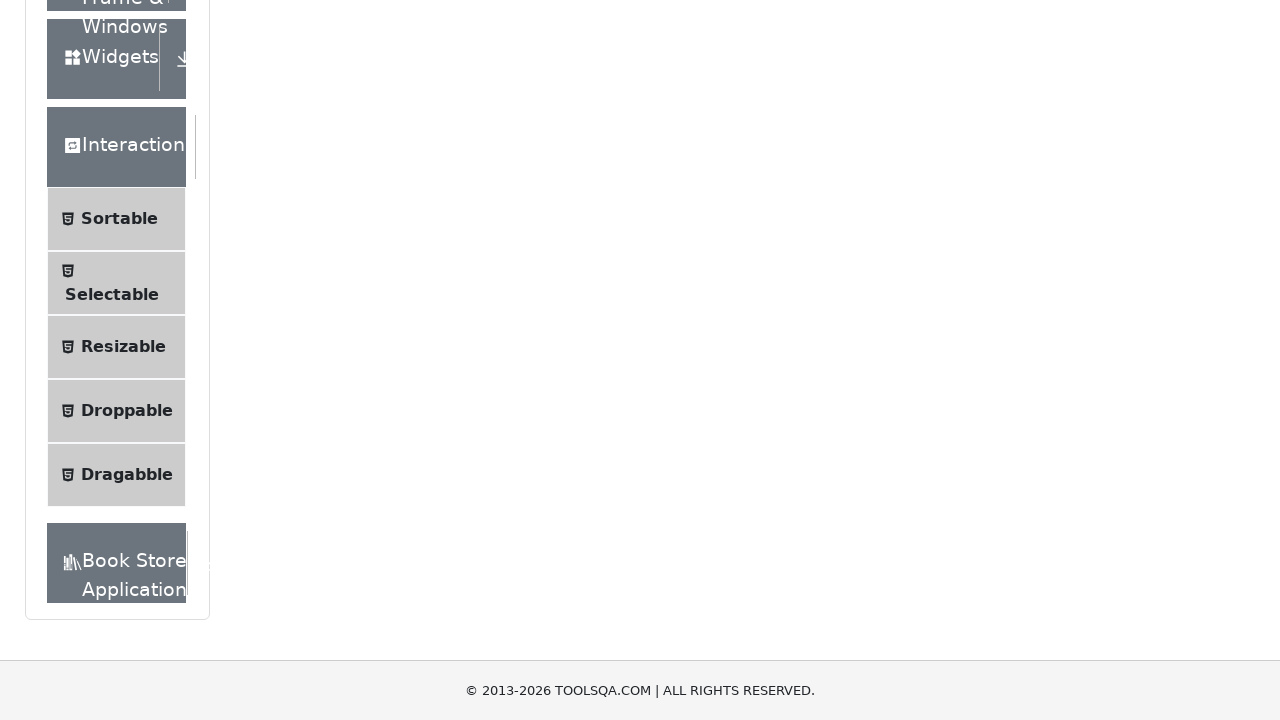

Scrolled down to view Sortable option
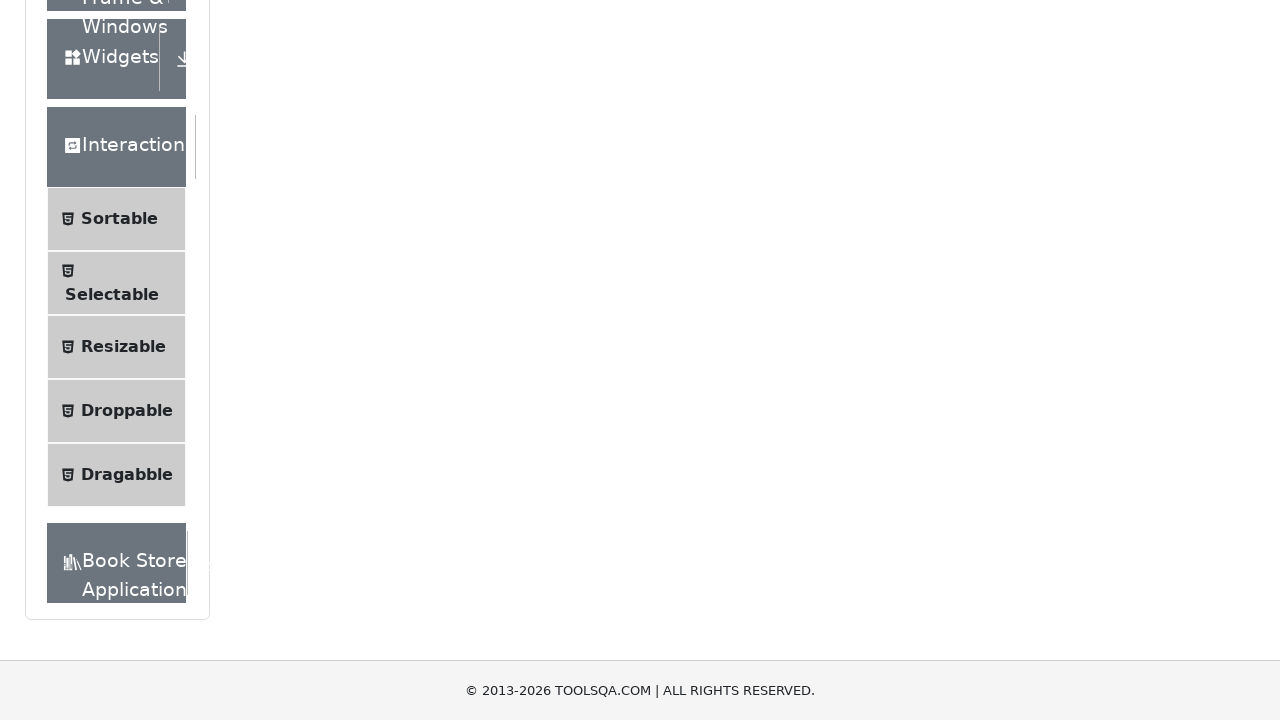

Clicked on Sortable option at (119, 219) on xpath=//span[contains(text(), 'Sortable')]
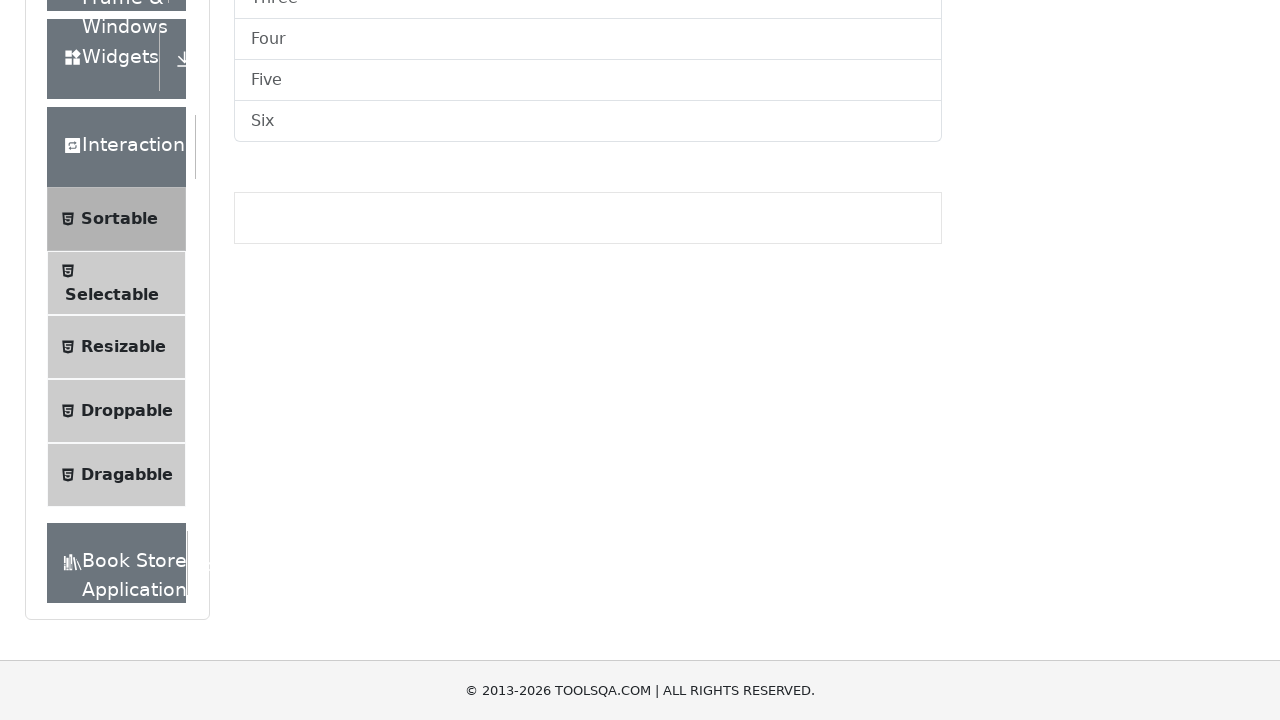

Scrolled to view sortable list items
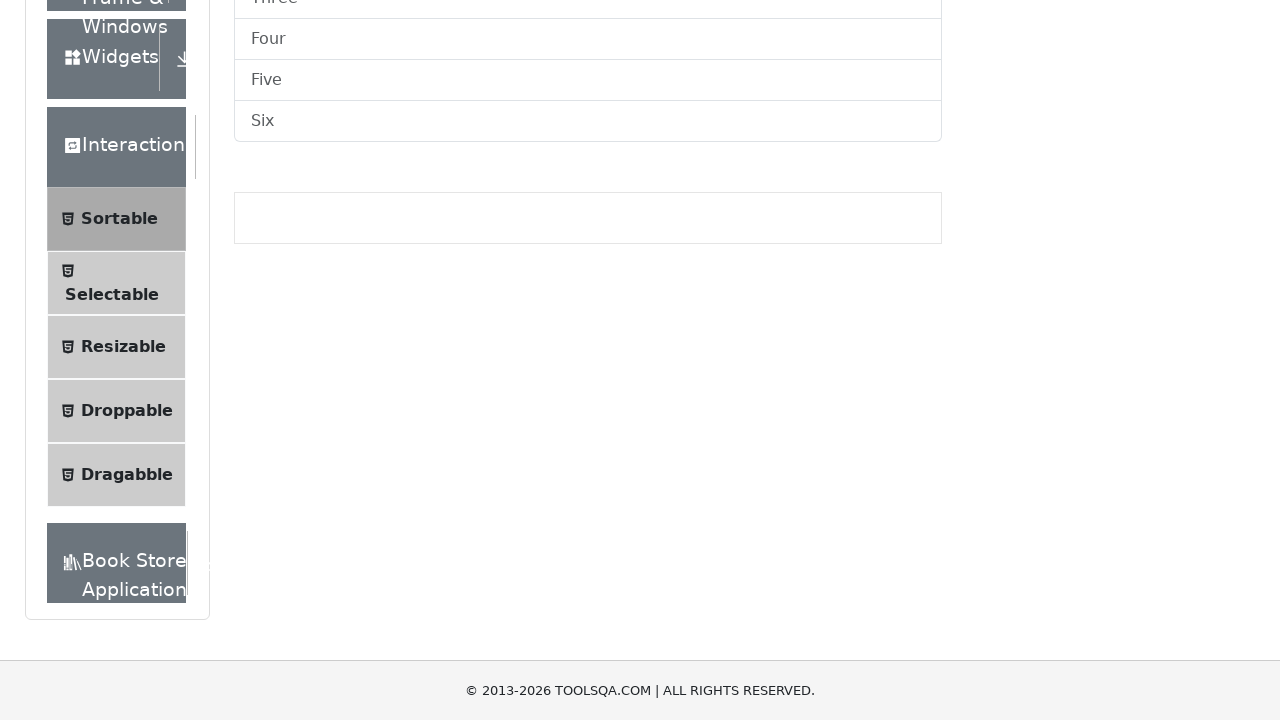

Sortable list elements loaded and visible
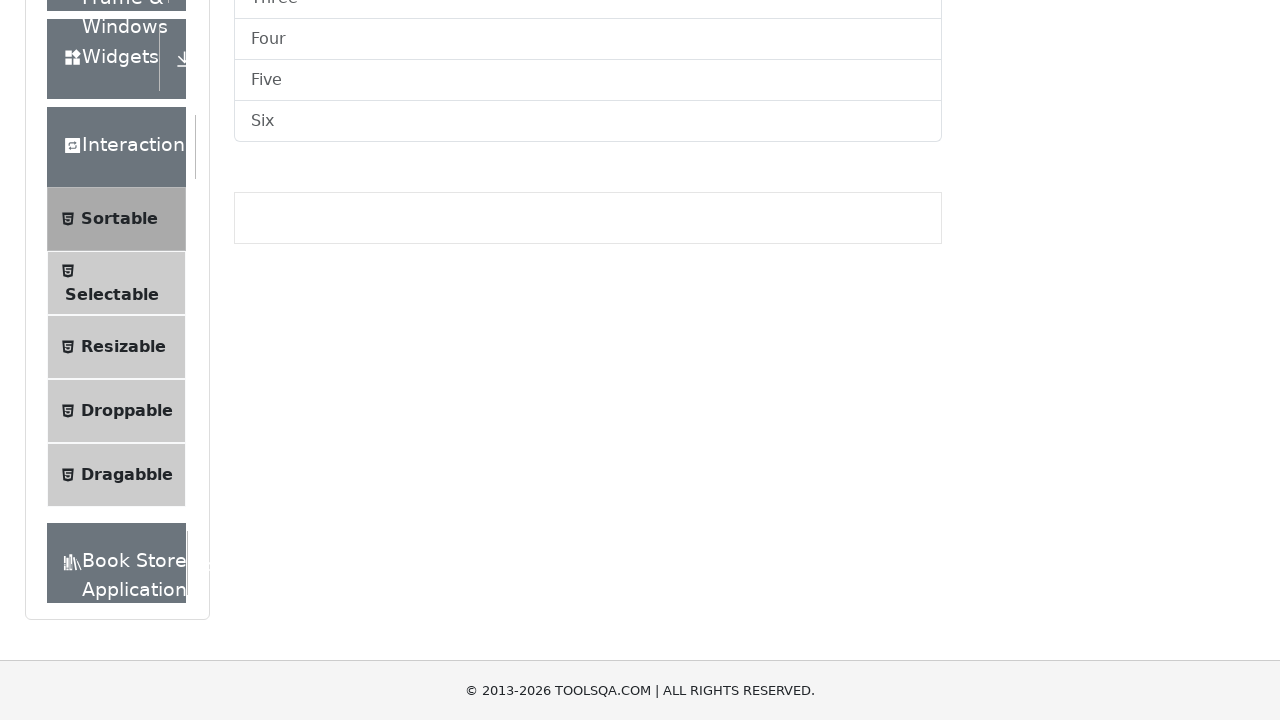

Dragged list item 'One' to position of 'Five' at (588, 474)
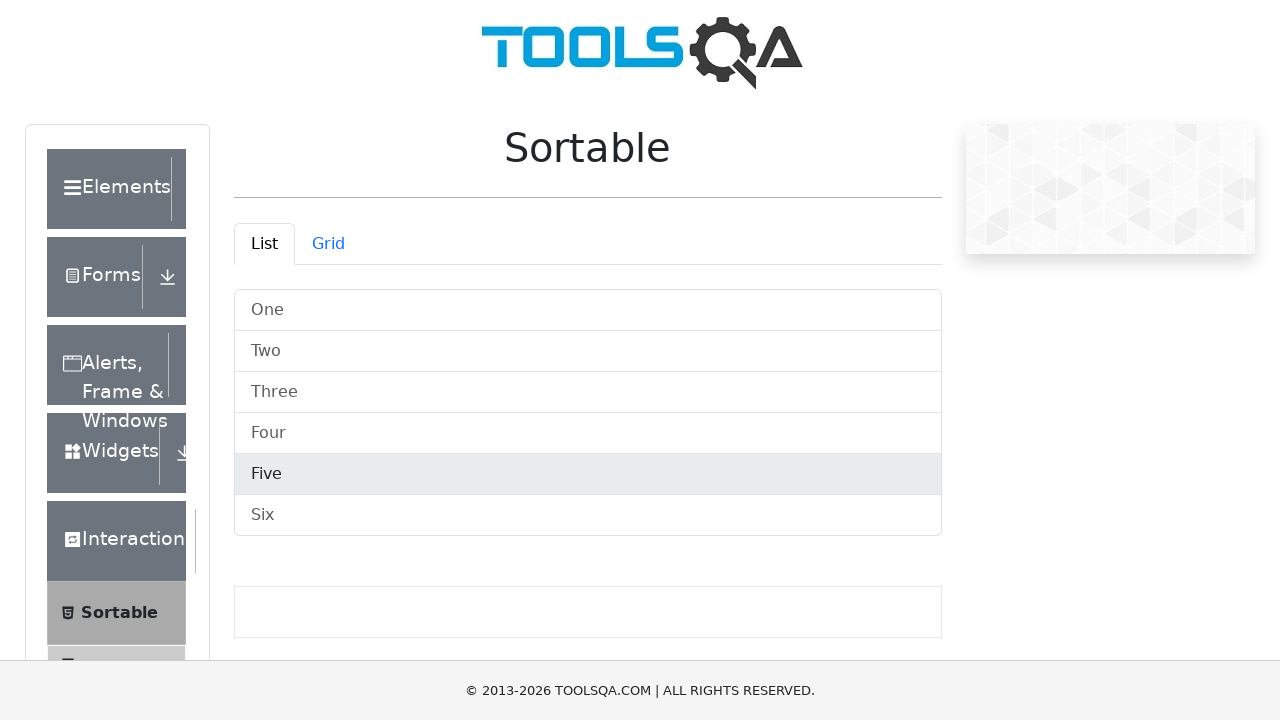

Scrolled down to view Grid tab
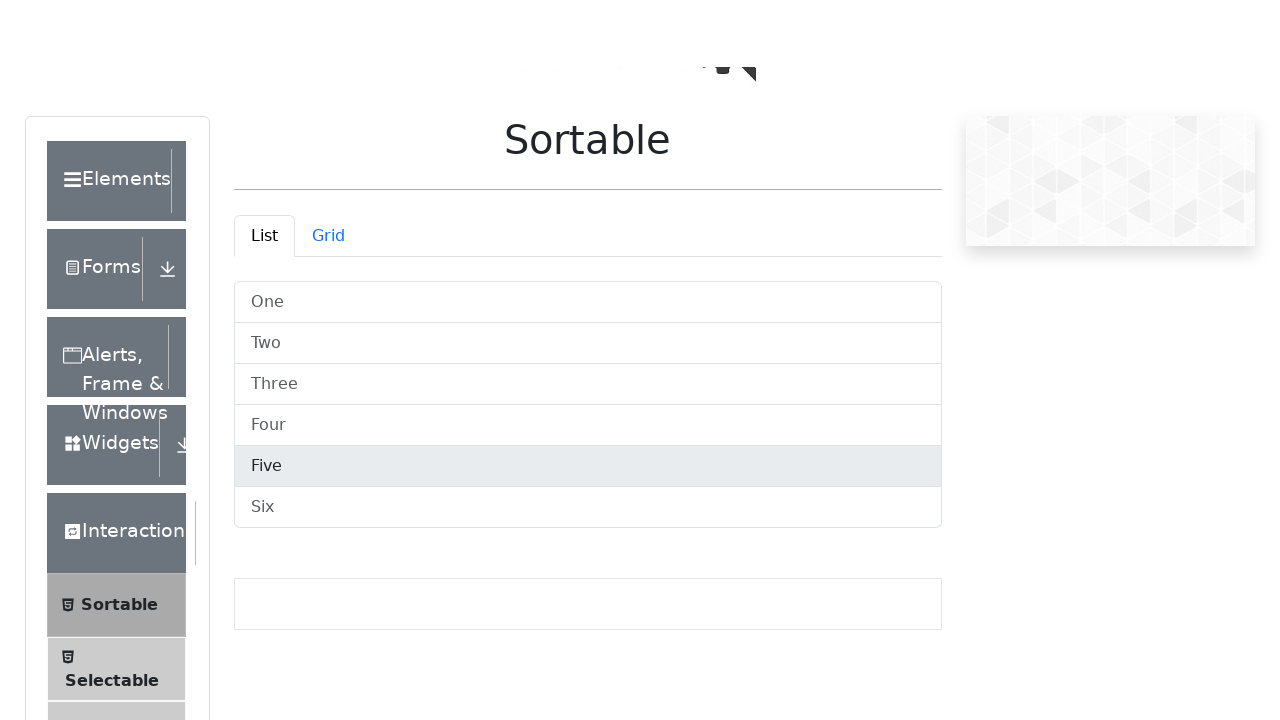

Clicked on Grid tab to switch to grid view at (328, 244) on #demo-tab-grid
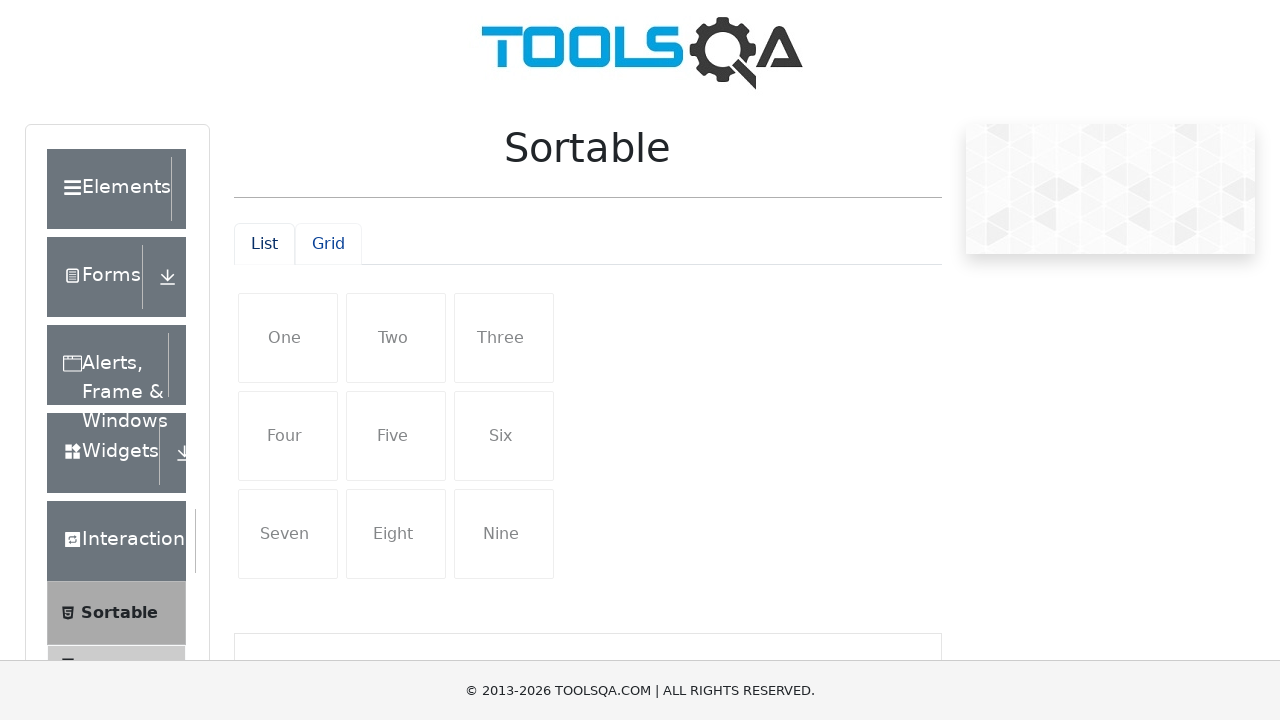

Scrolled to view grid items
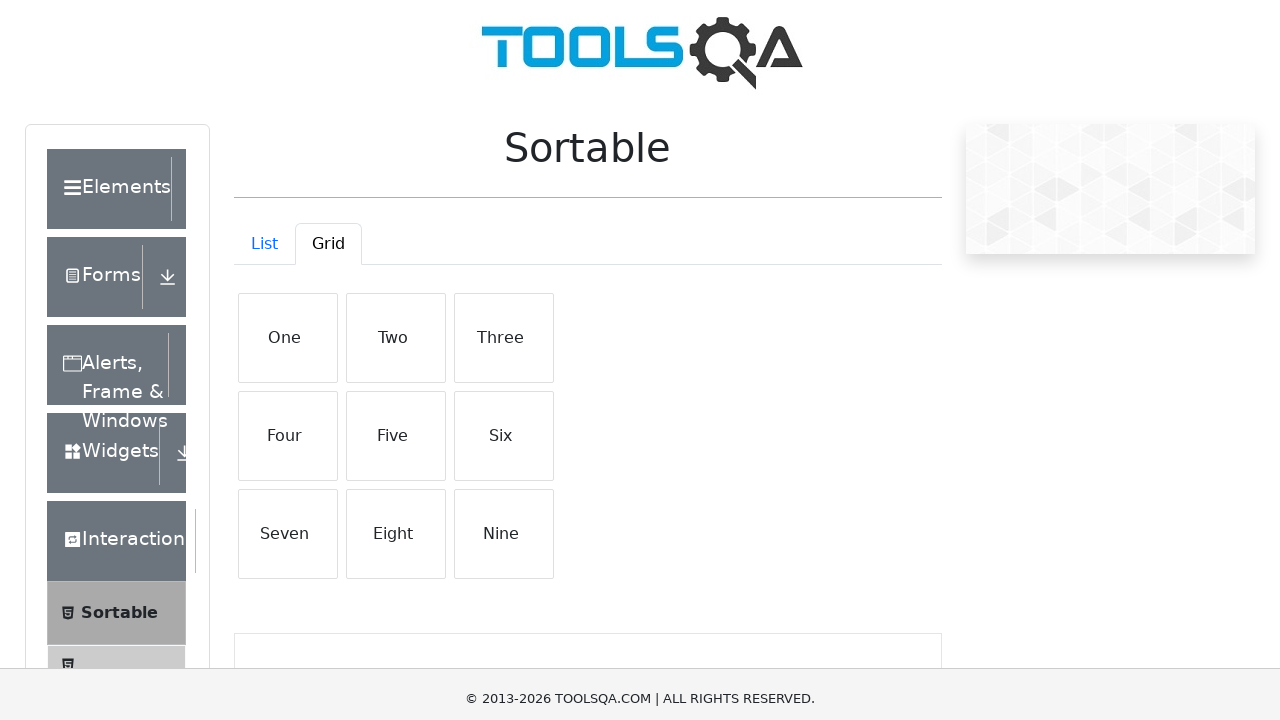

Grid items loaded and visible
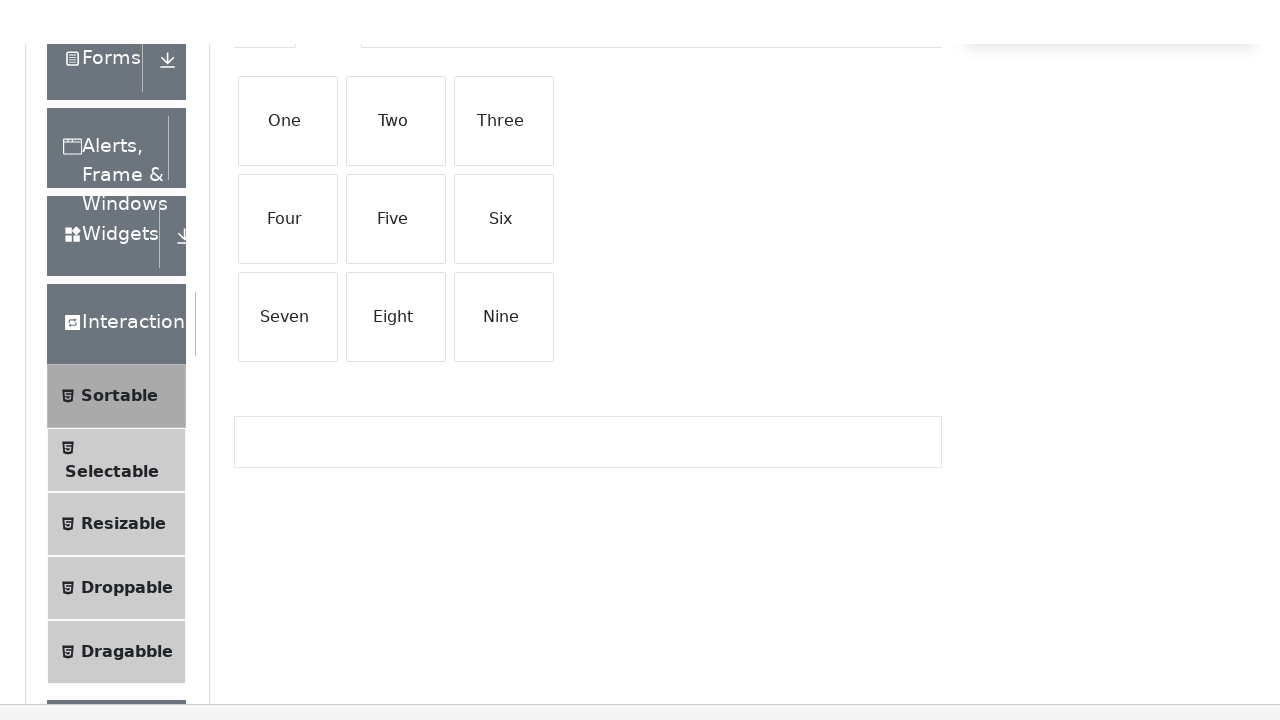

Dragged grid item 'One' to position of 'Five' at (396, 143)
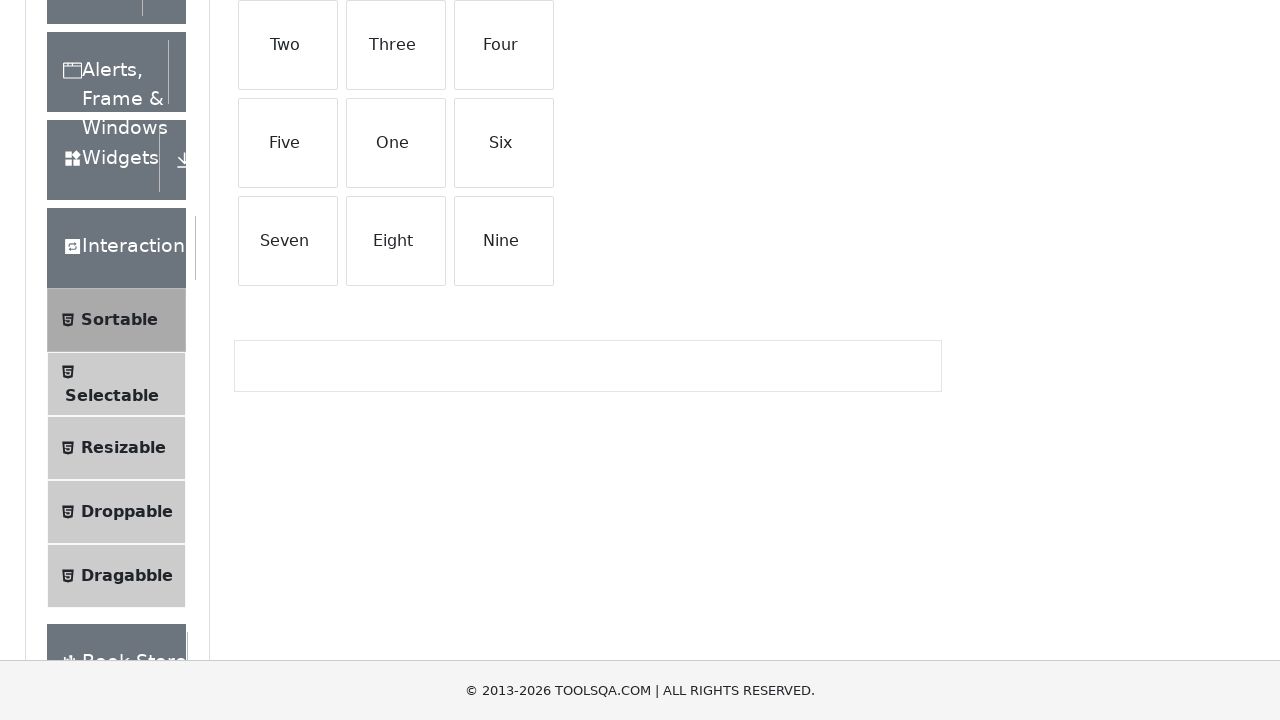

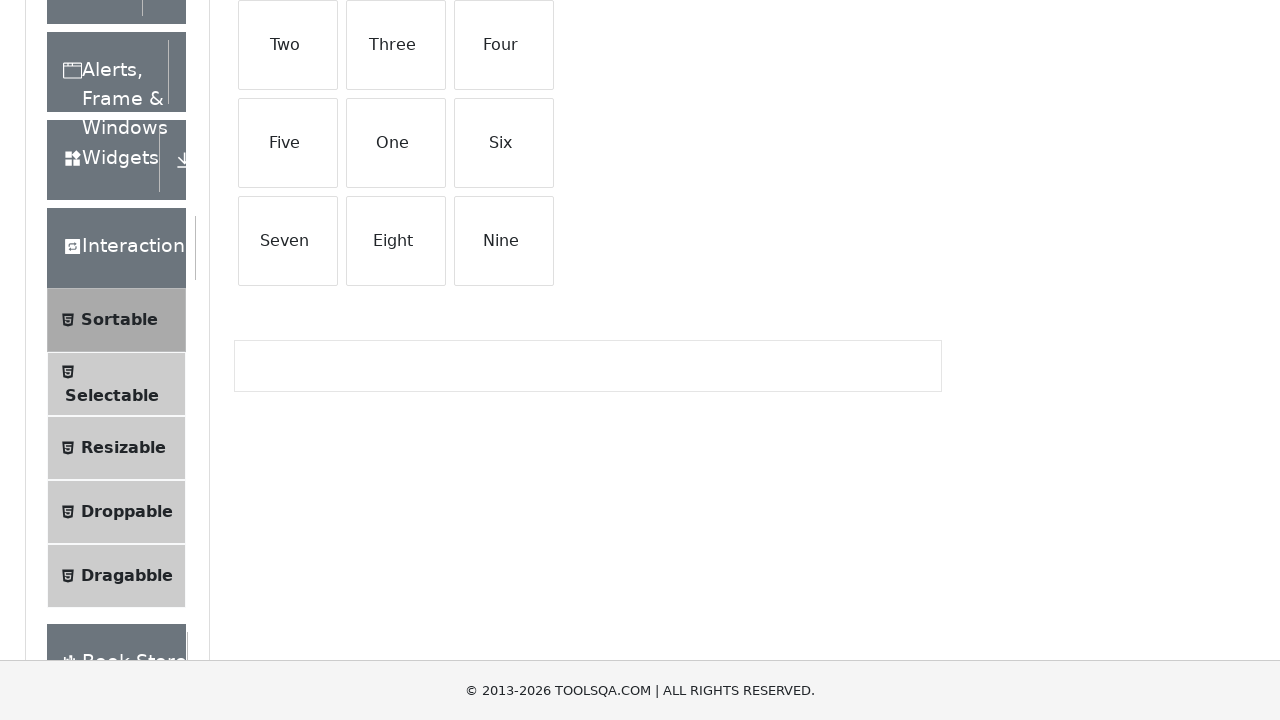